Tests checkbox functionality by navigating to the checkboxes page and toggling both checkboxes

Starting URL: http://the-internet.herokuapp.com/

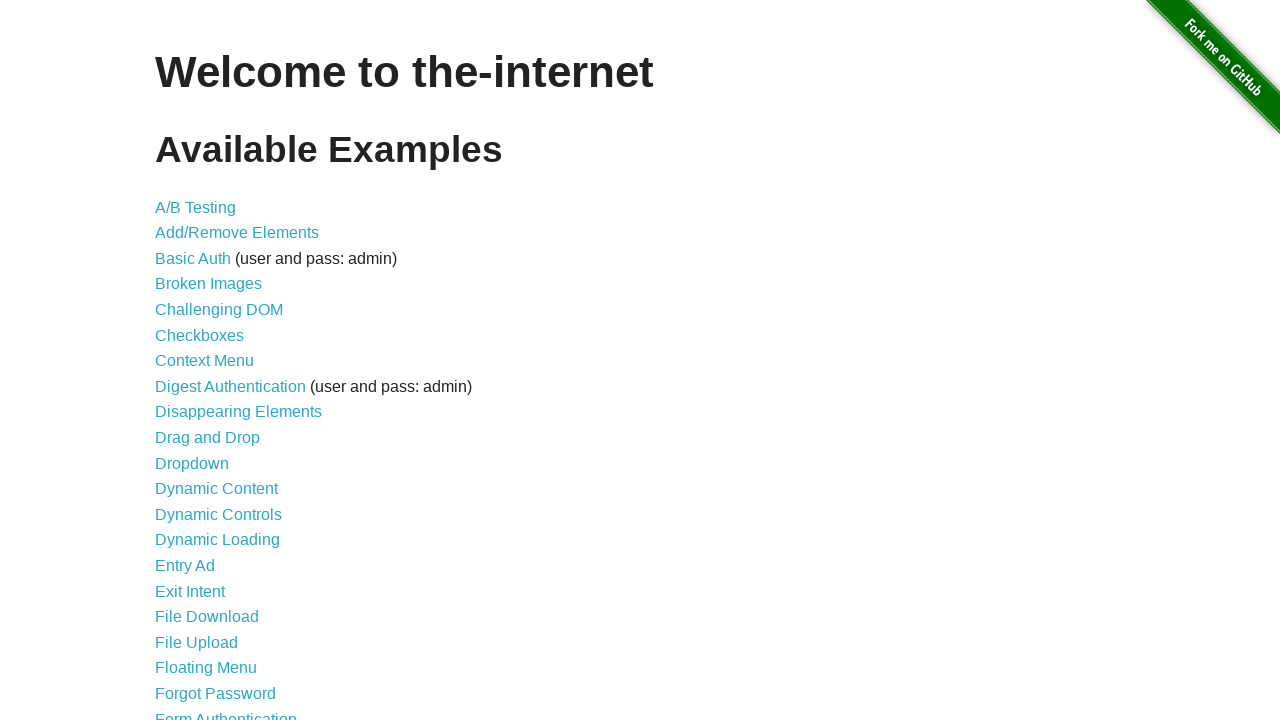

Navigated to the-internet.herokuapp.com homepage
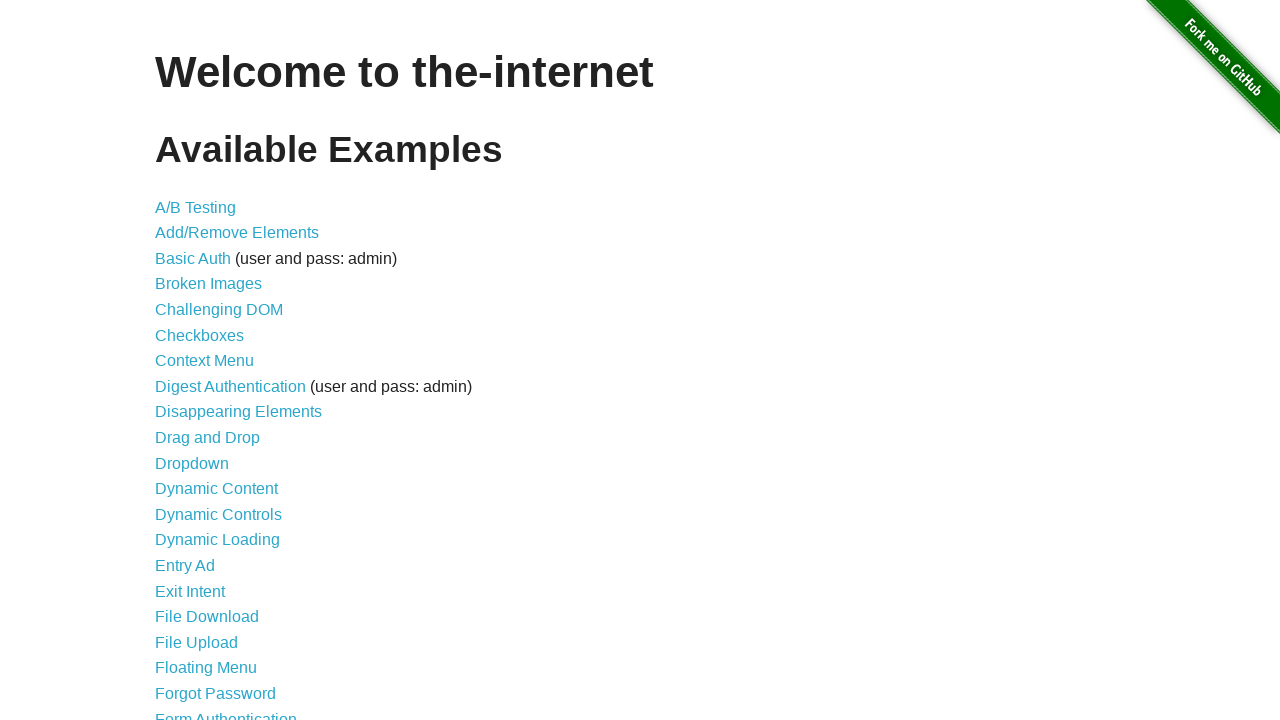

Clicked on Checkboxes link to navigate to checkboxes page at (200, 335) on text=Checkboxes
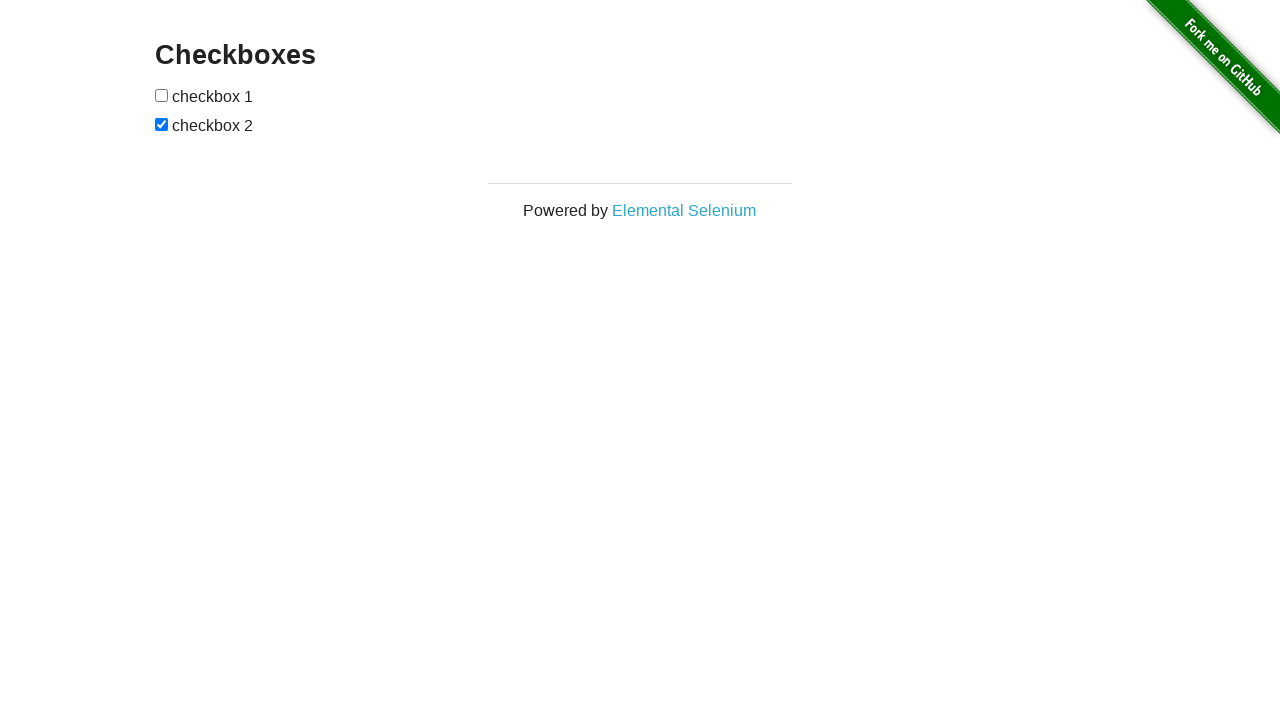

Toggled first checkbox at (162, 95) on xpath=(//input[@type='checkbox'])[1]
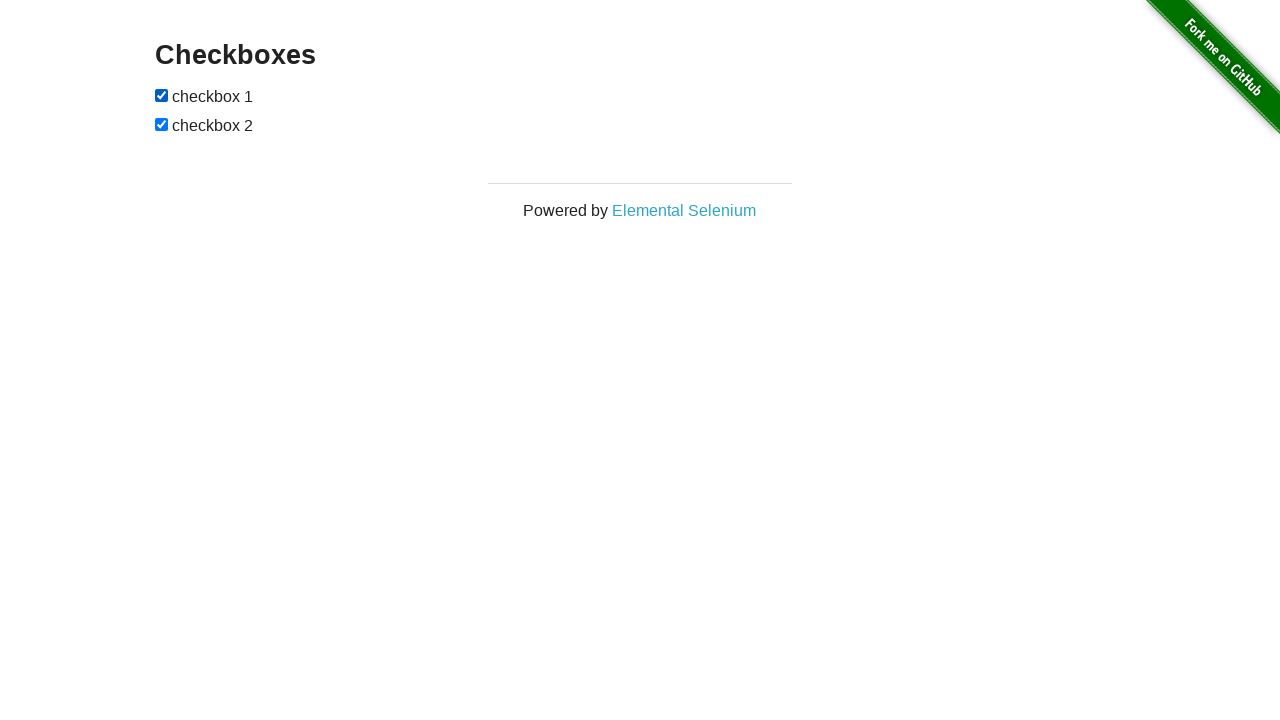

Toggled second checkbox at (162, 124) on xpath=(//input[@type='checkbox'])[2]
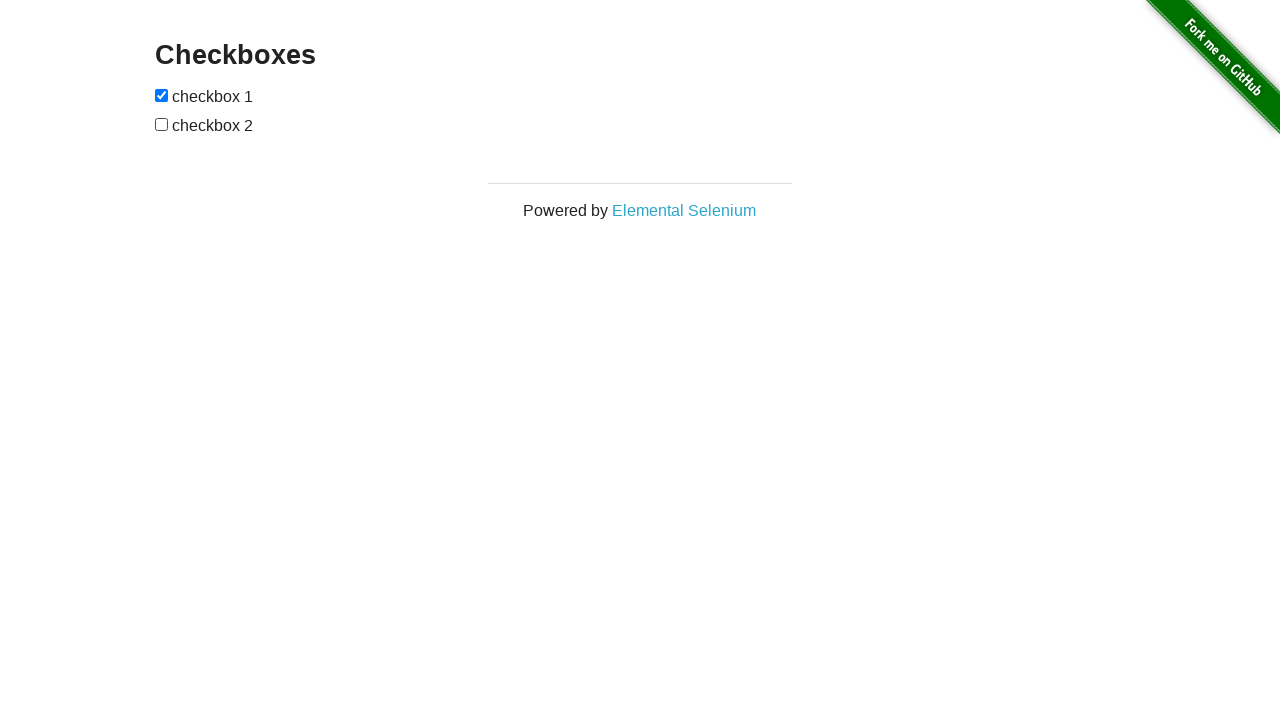

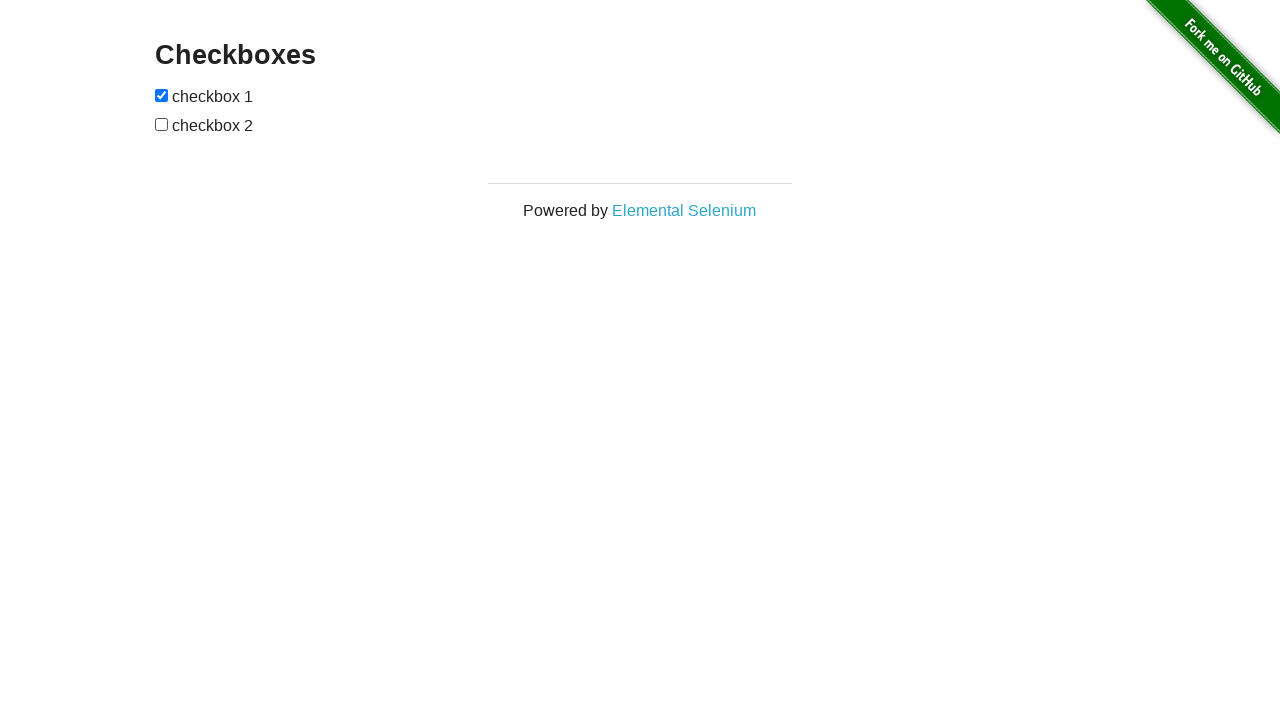